Tests JavaScript alert handling functionality by interacting with three types of alerts: accepting a simple alert, dismissing a confirmation alert, and entering text into a prompt alert before accepting it.

Starting URL: https://syntaxprojects.com/javascript-alert-box-demo.php

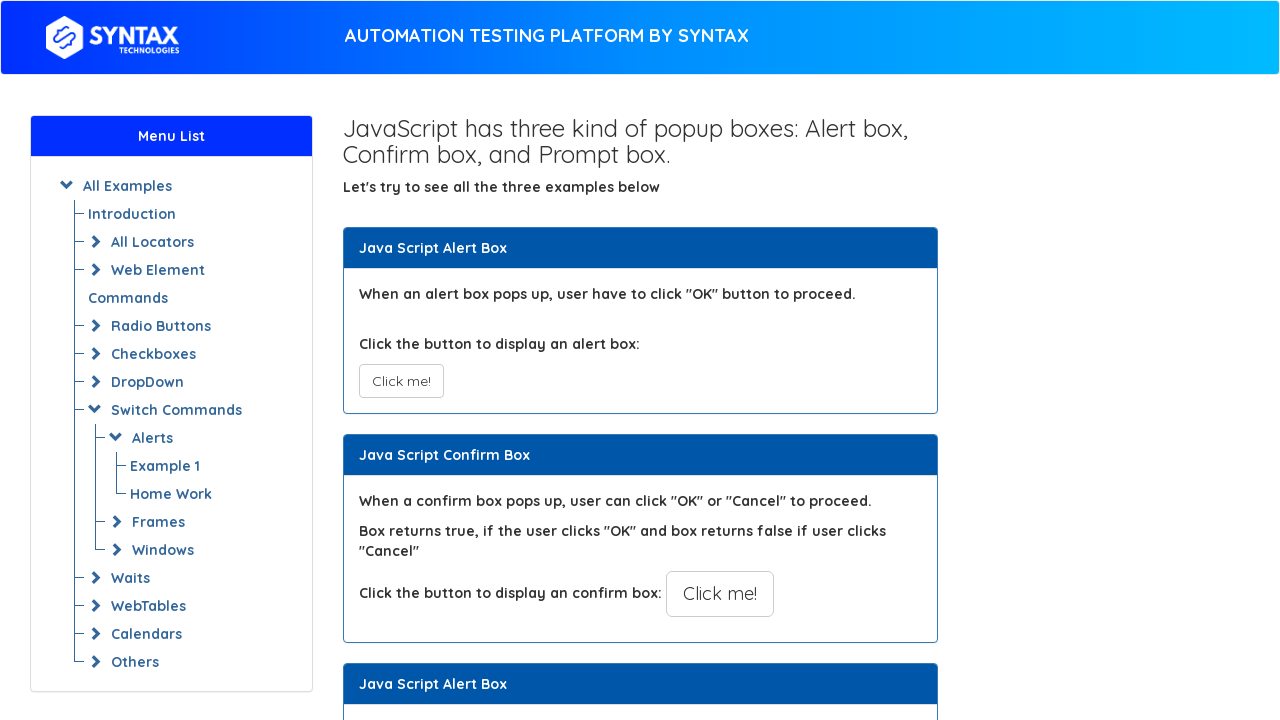

Clicked button to trigger simple alert at (401, 381) on xpath=//button[@onclick='myAlertFunction()']
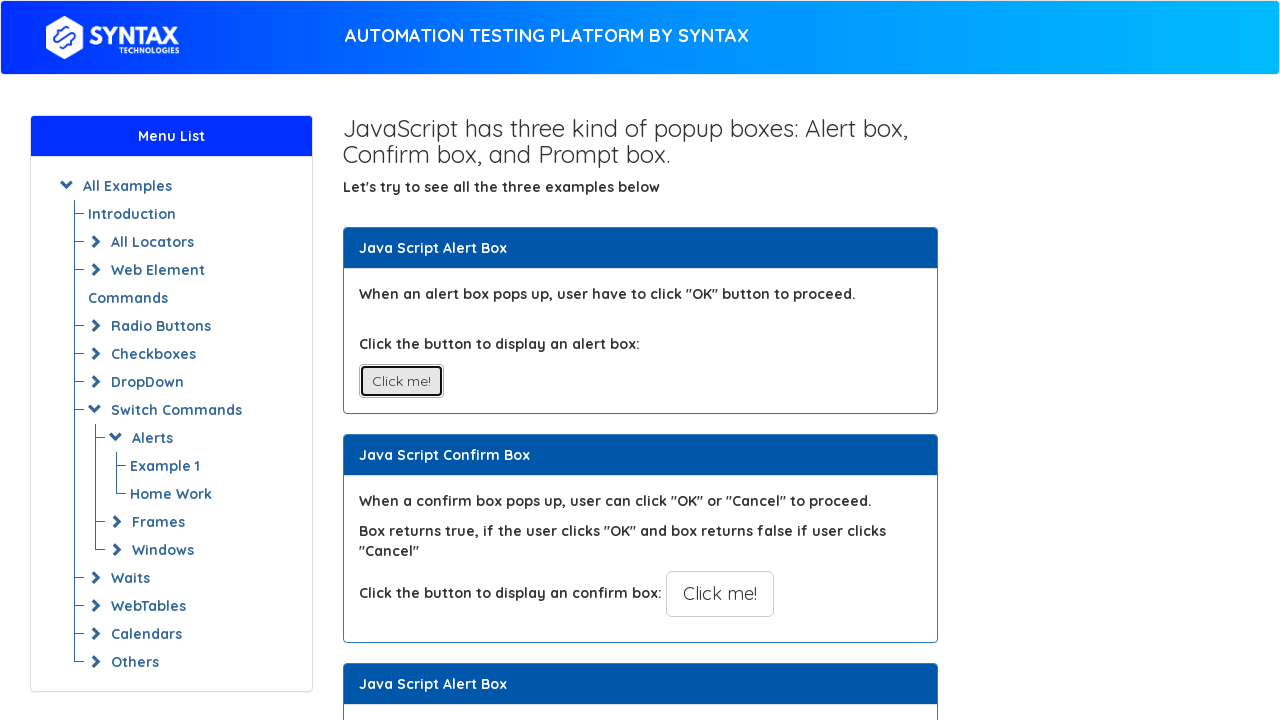

Set up dialog handler to accept alerts
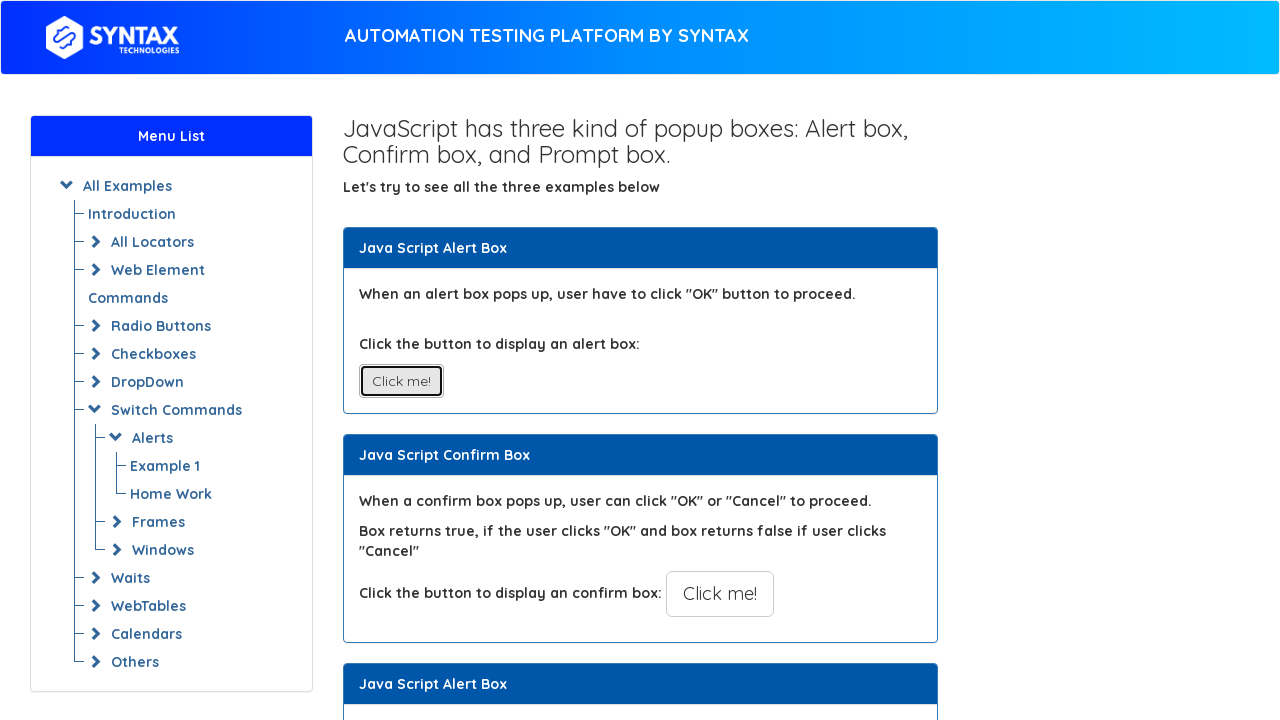

Waited for simple alert to be handled
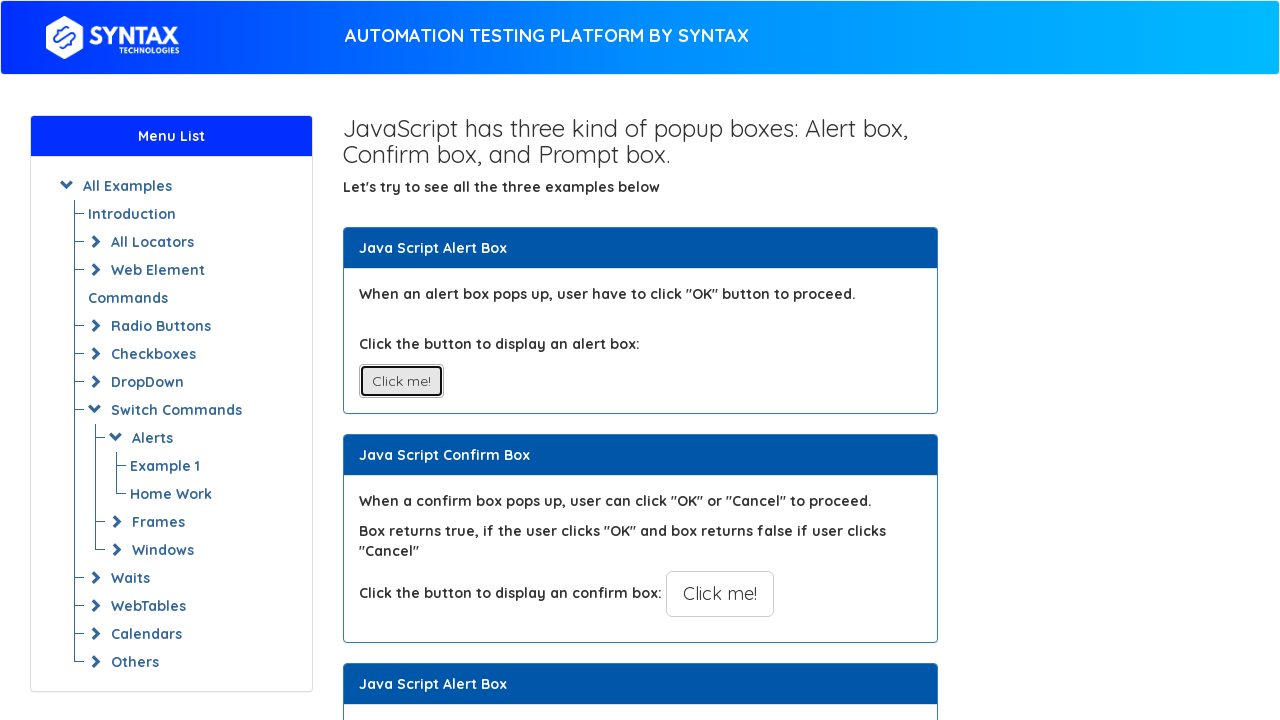

Set up dialog handler to dismiss confirmation alerts
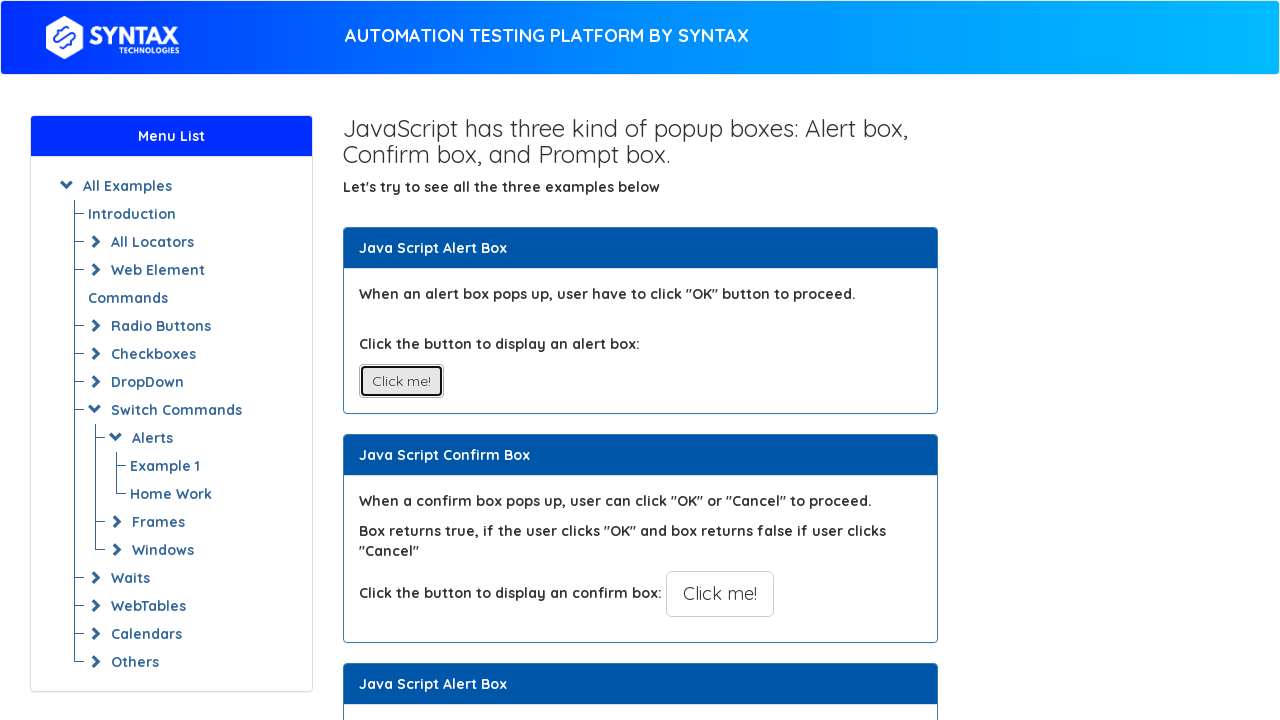

Clicked button to trigger confirmation alert at (720, 594) on xpath=//button[@onclick='myConfirmFunction()']
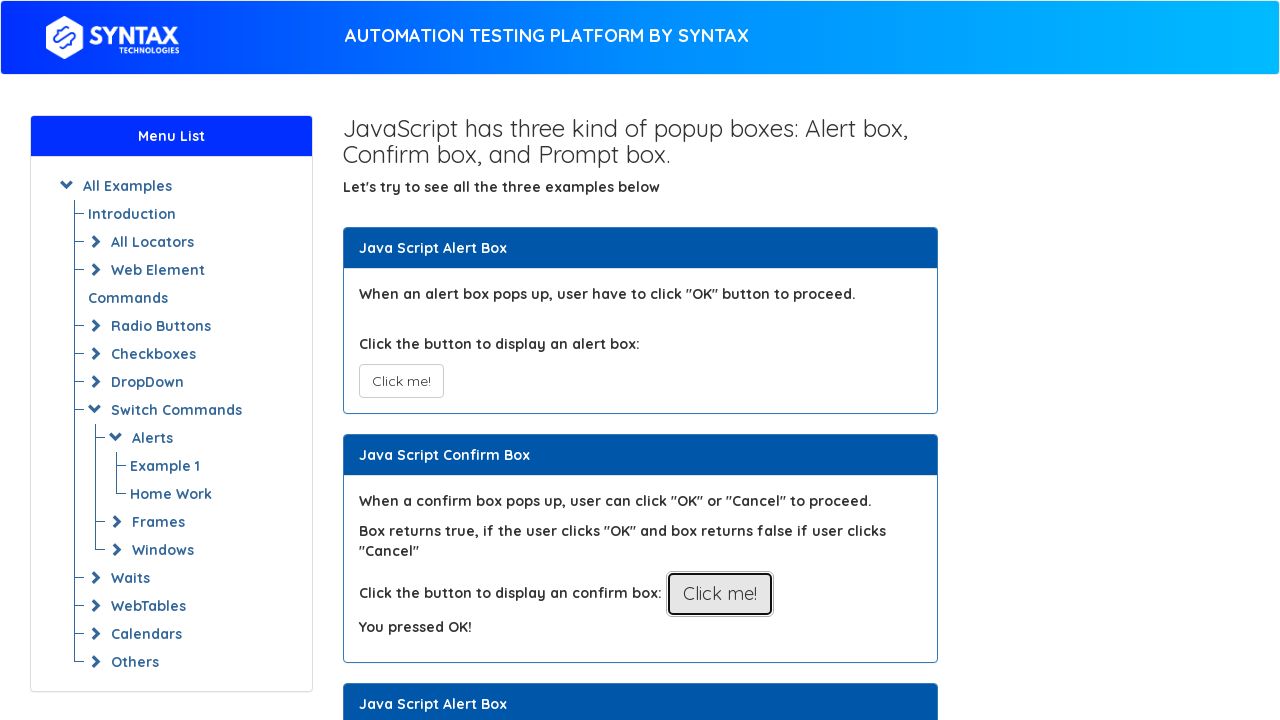

Waited for confirmation alert to be dismissed
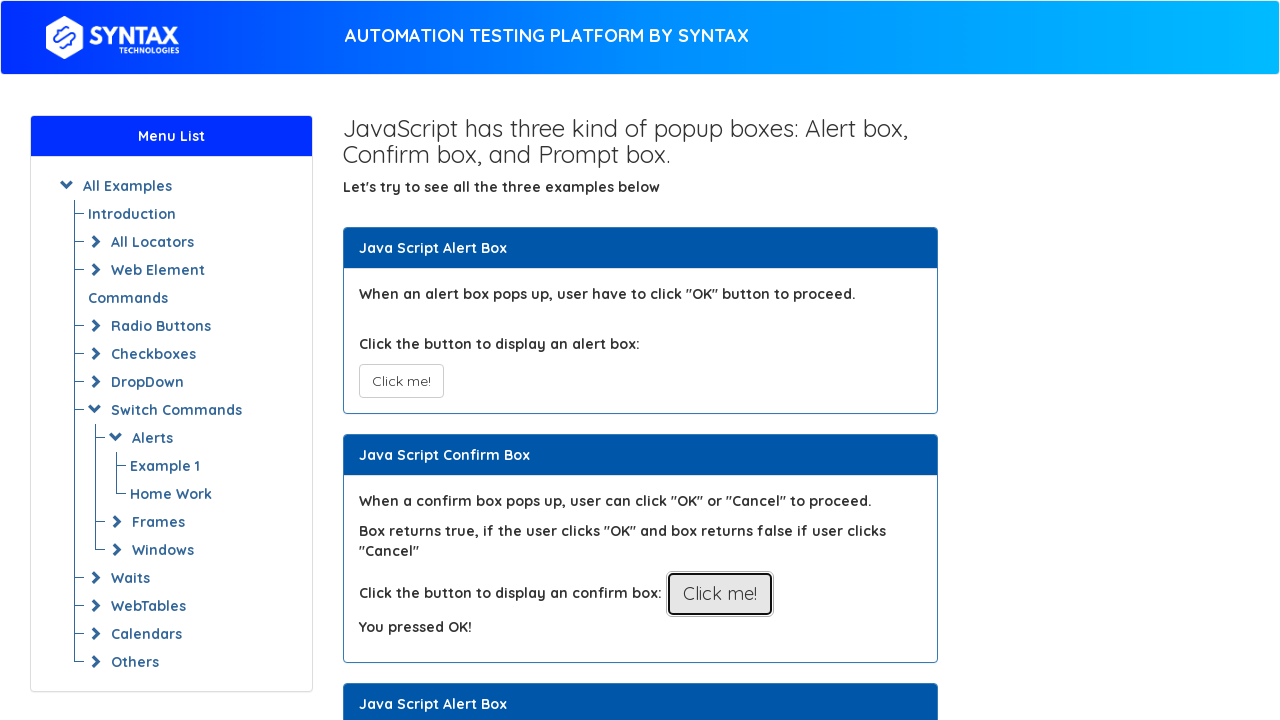

Set up dialog handler to enter text and accept prompt alerts
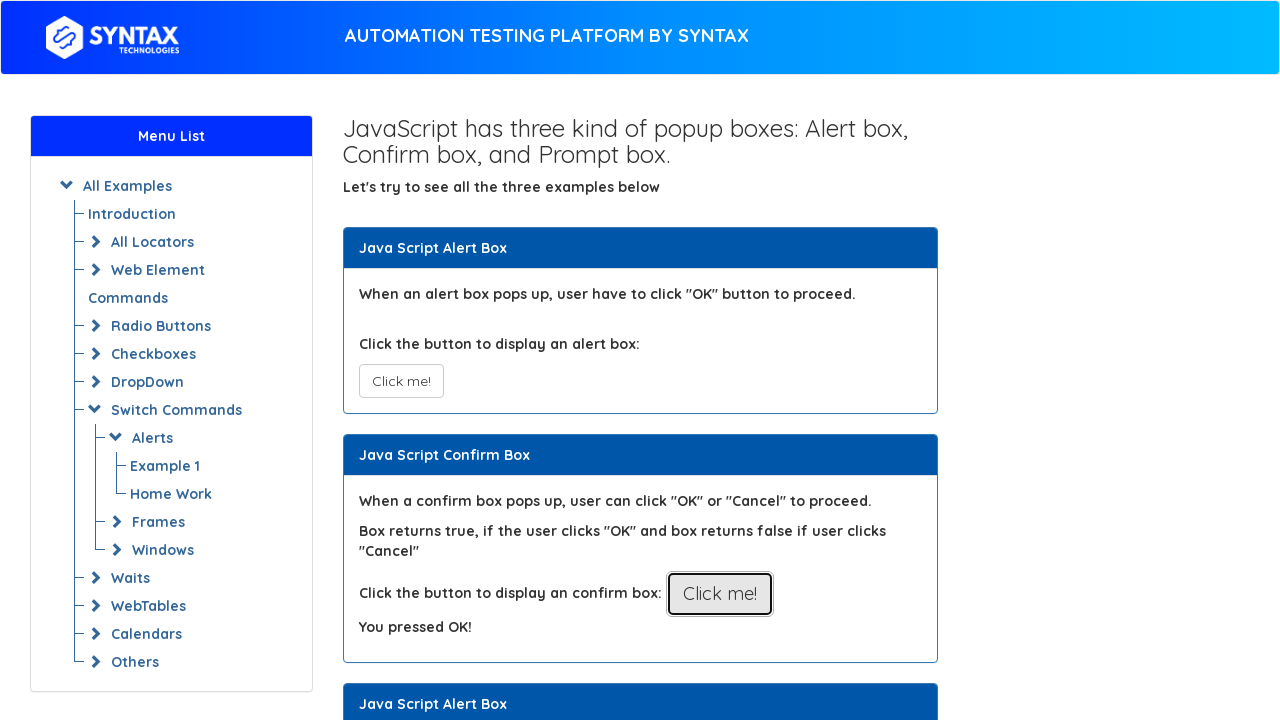

Clicked button to trigger prompt alert at (714, 360) on xpath=//button[@onclick='myPromptFunction()']
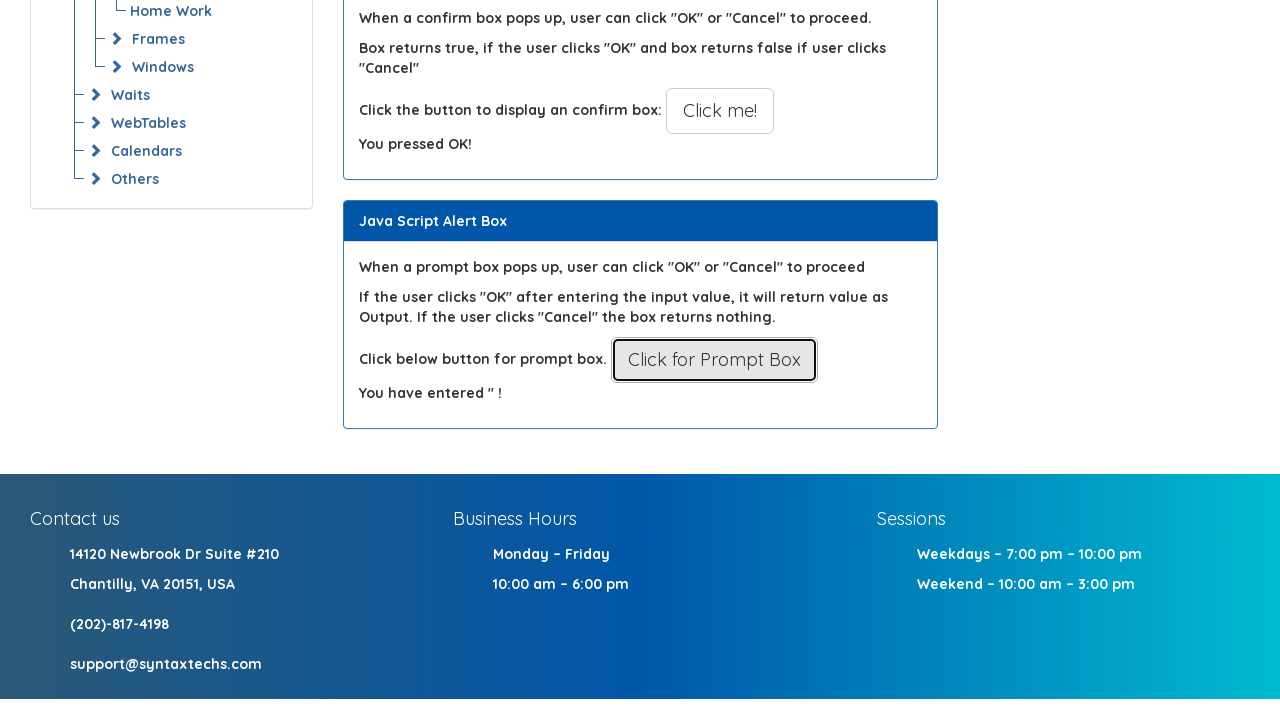

Waited for prompt alert to be handled with text 'abracadabar'
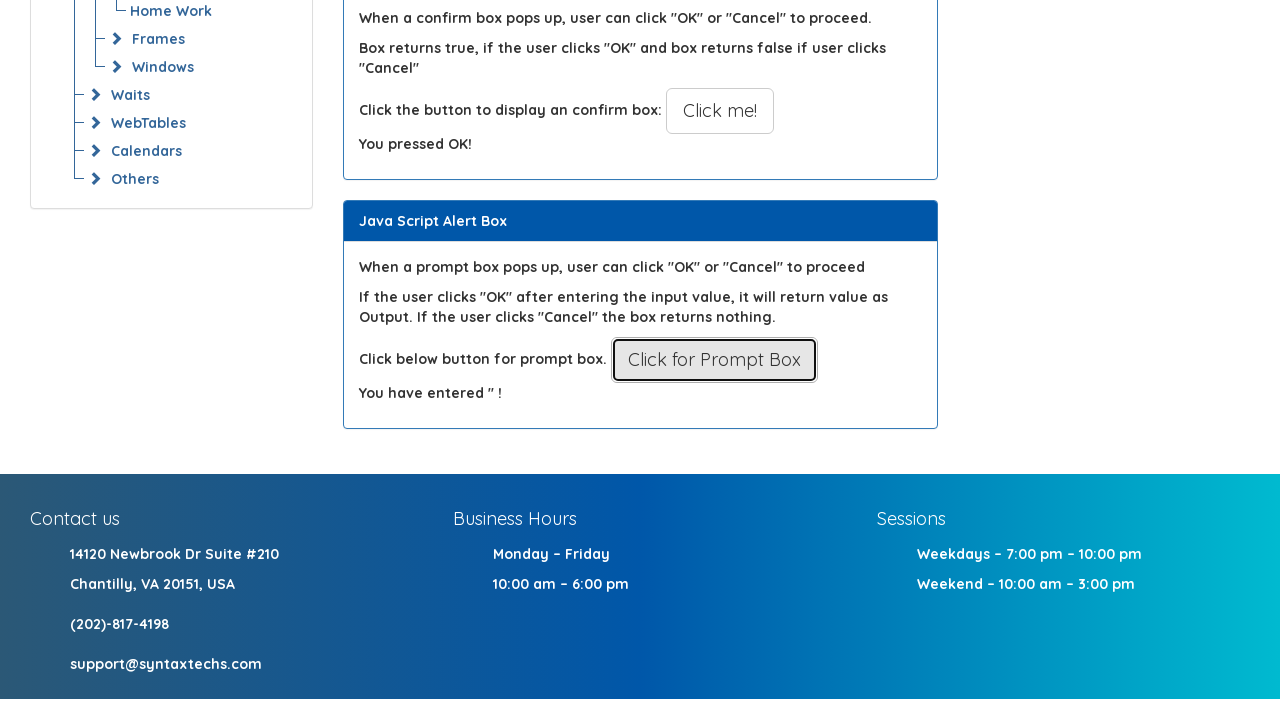

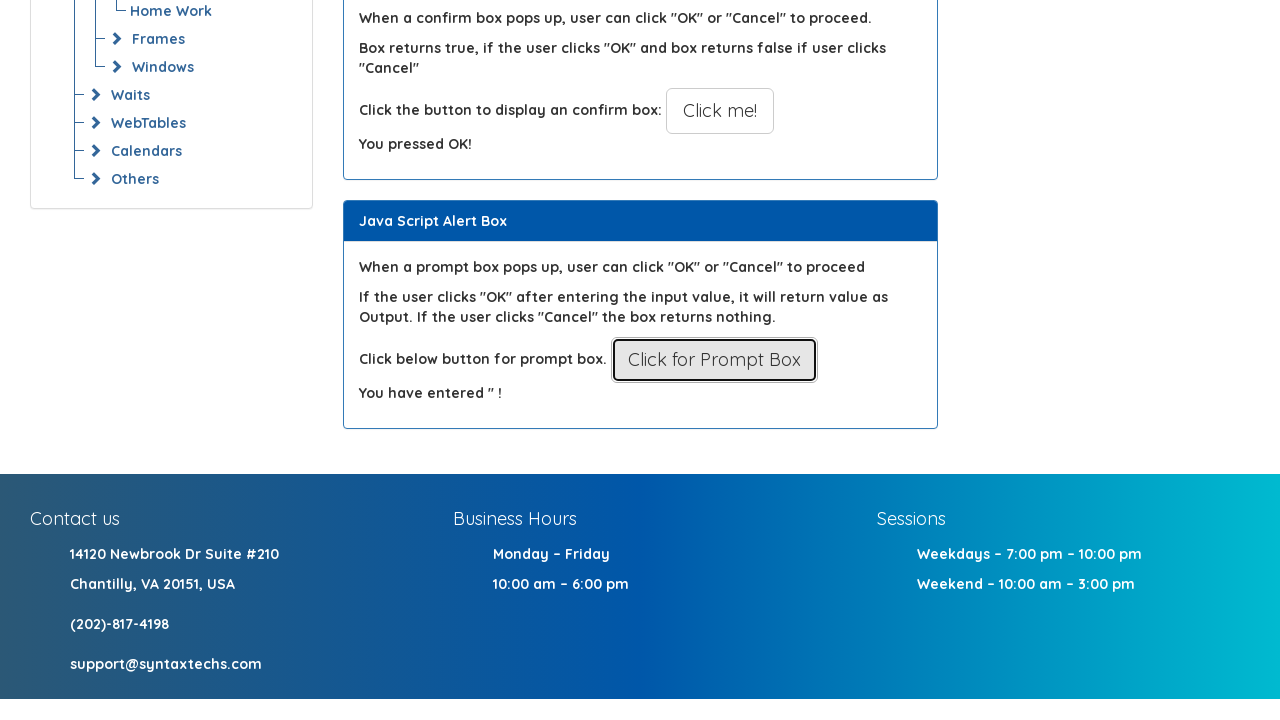